Tests clicking a button that triggers a prompt alert, entering text, and accepting it

Starting URL: https://demoqa.com/alerts

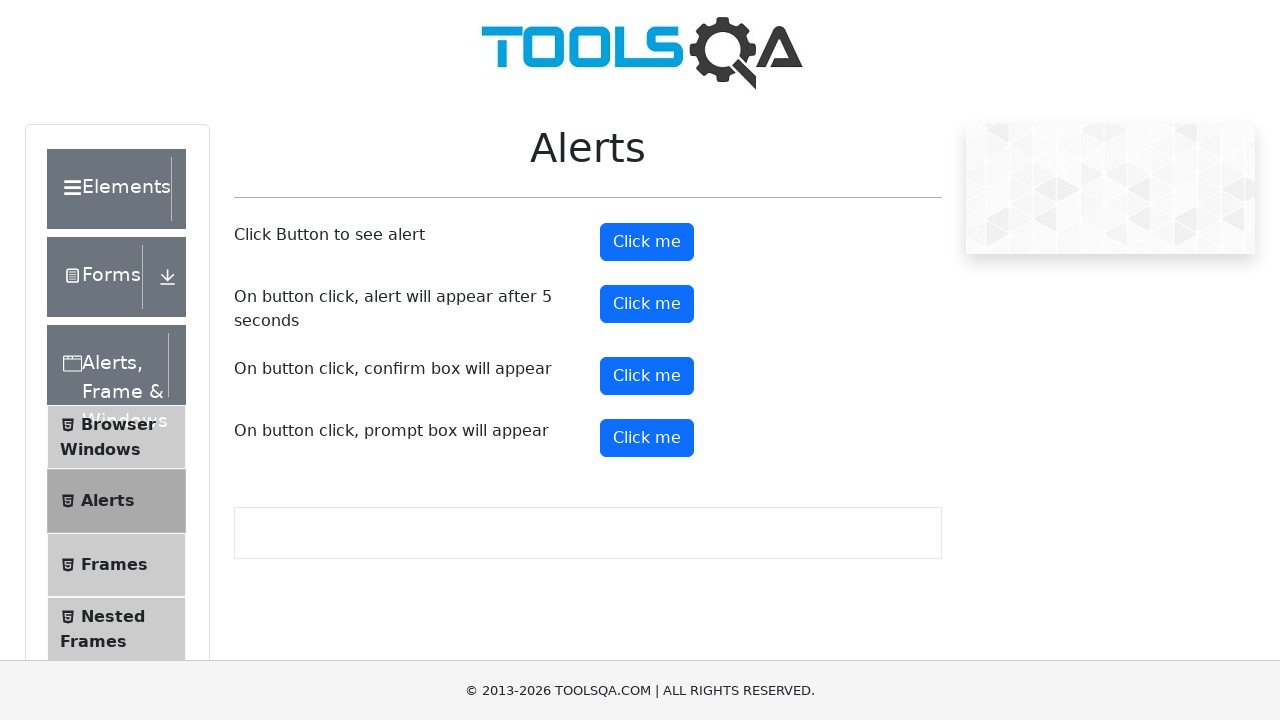

Set up dialog handler to accept prompt with text 'Automation Test Input'
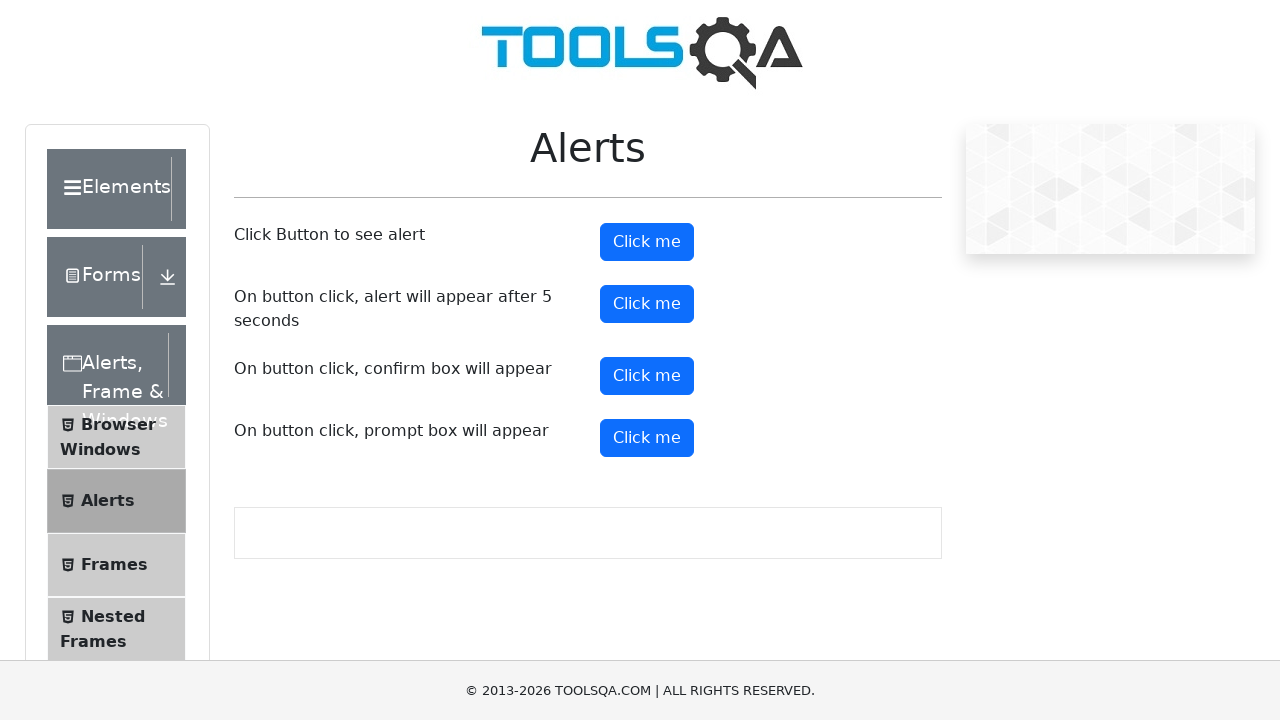

Clicked the prompt alert button at (647, 438) on #promtButton
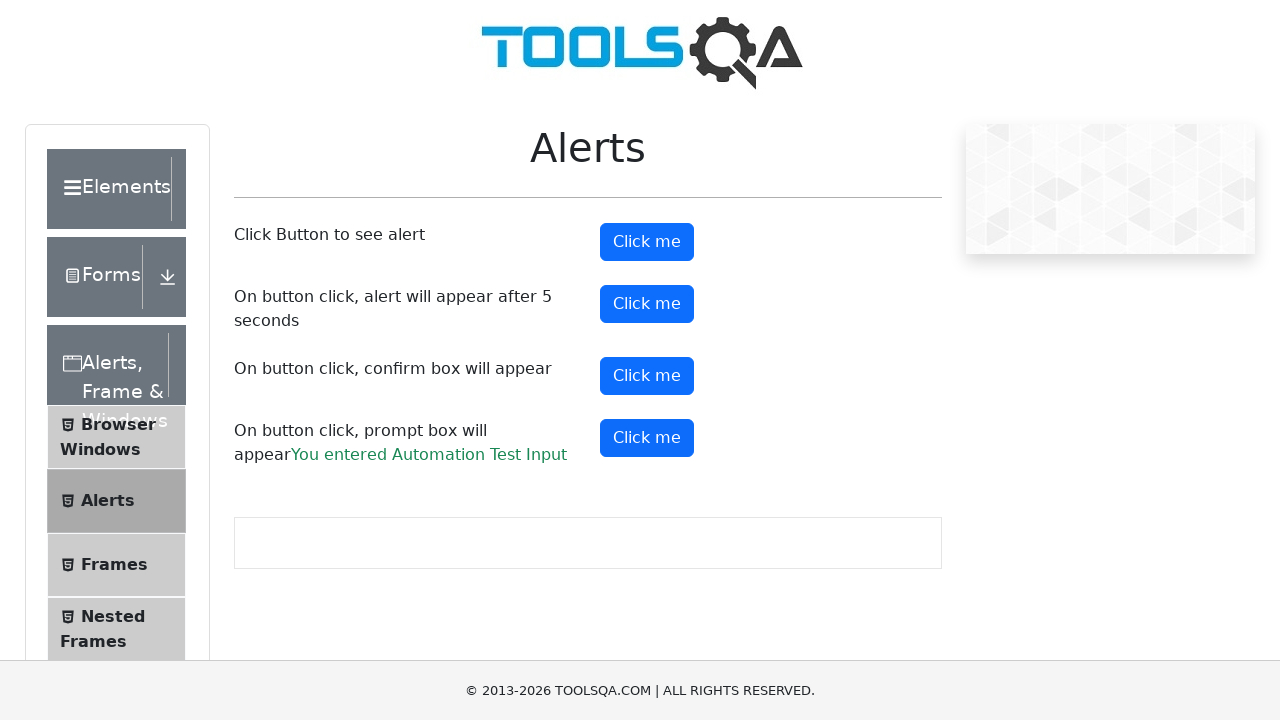

Prompt result text appeared after accepting the alert
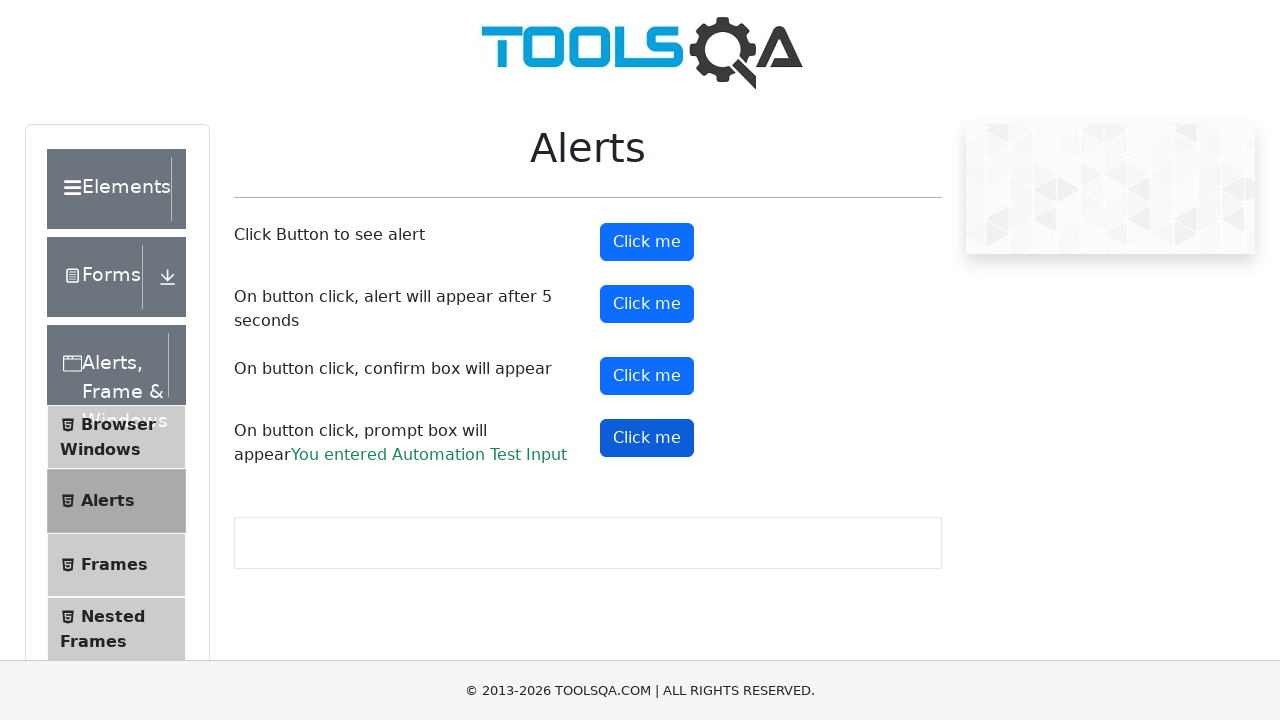

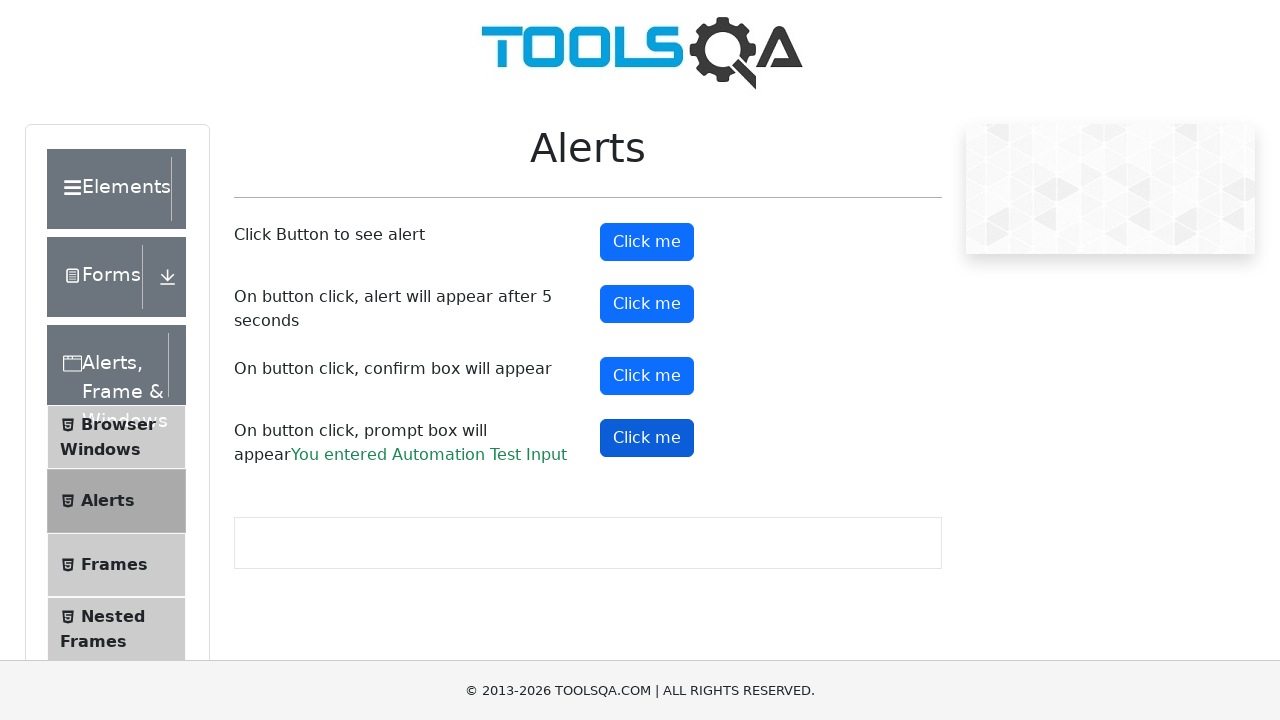